Tests various form controls and table interactions on an automation practice page, including radio buttons, checkboxes, dropdowns, and dynamic table navigation

Starting URL: https://rahulshettyacademy.com/AutomationPractice

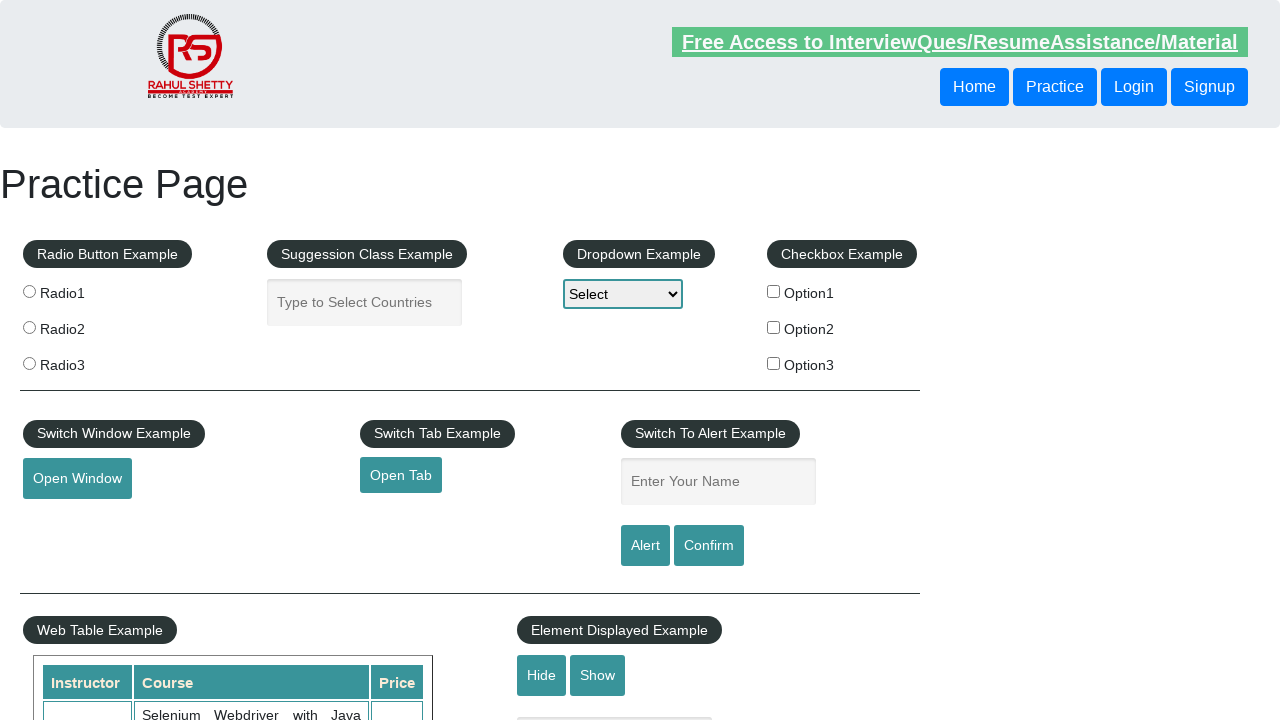

Located dynamic table cell at row 5, column 3
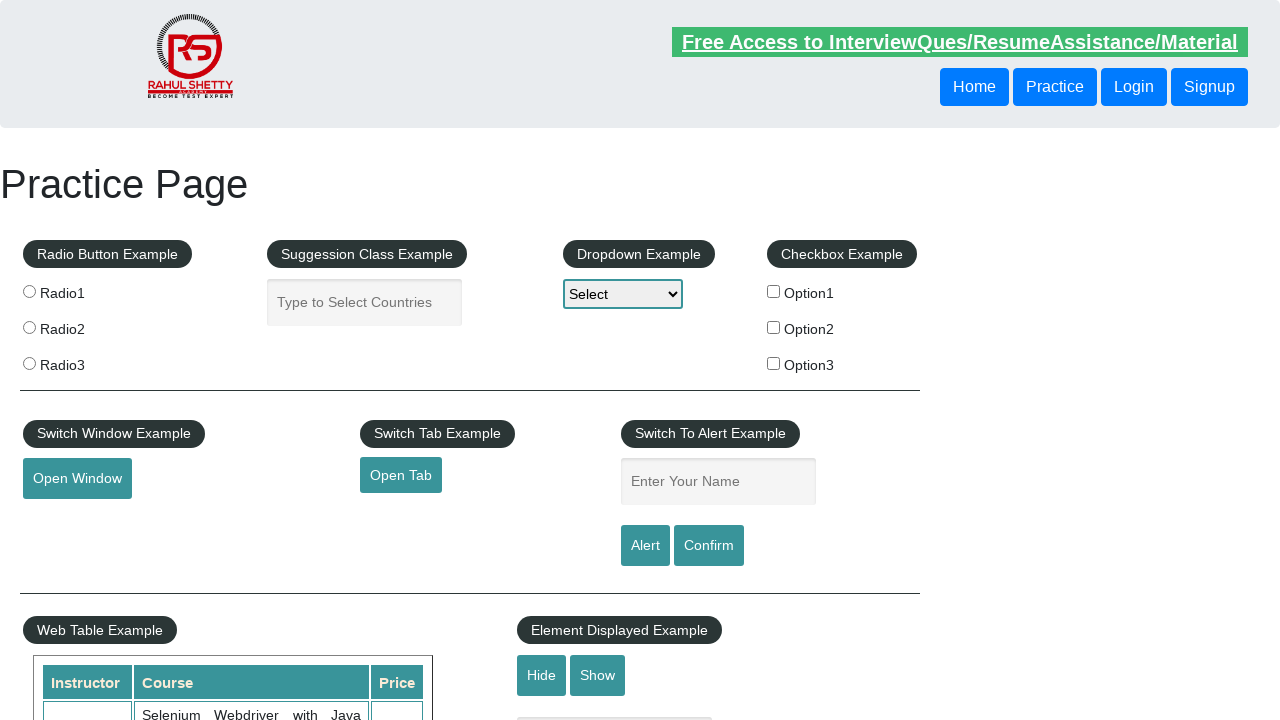

Waited for courses table to load
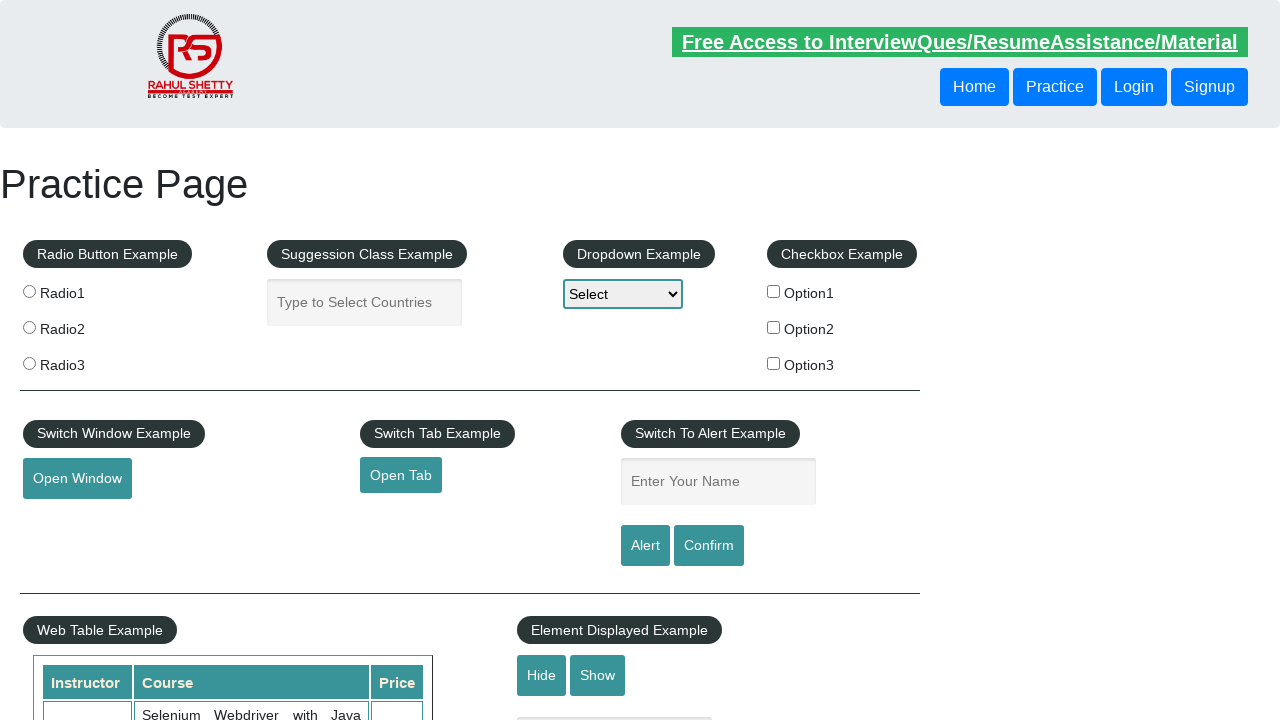

Retrieved all last column values from product table
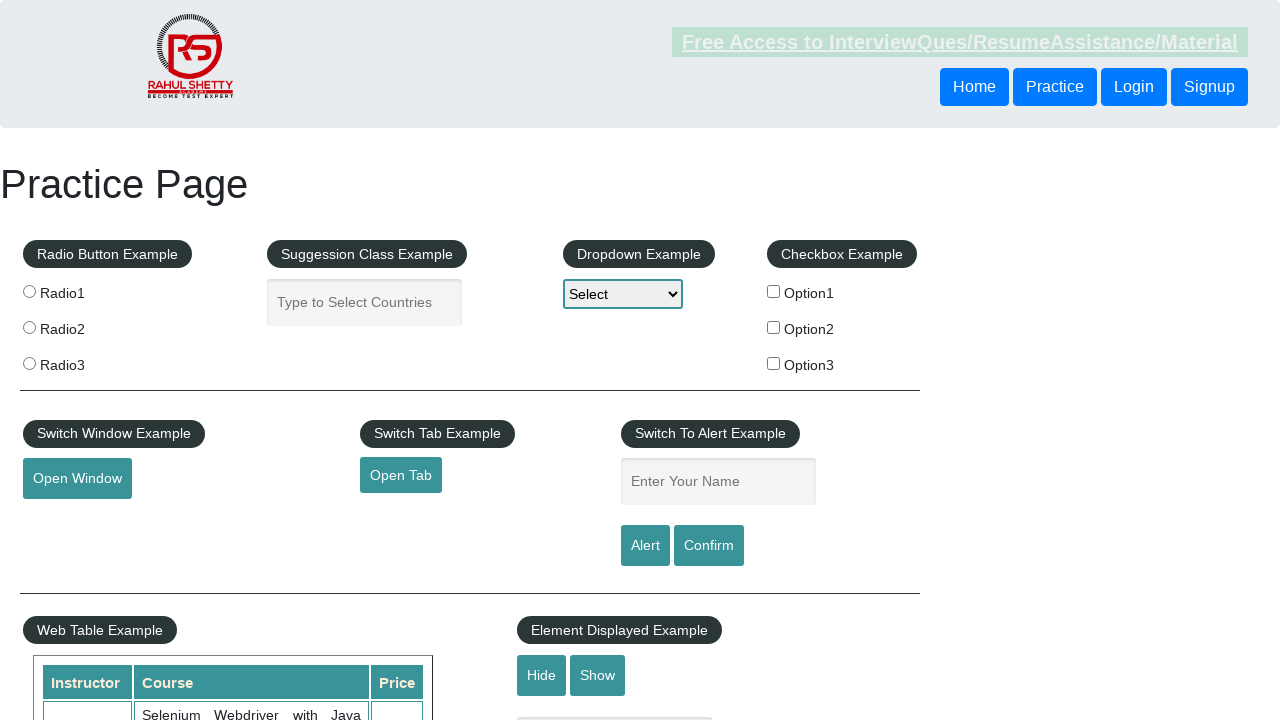

Clicked the second radio button (radio2) at (29, 327) on xpath=//input[@value='radio2']
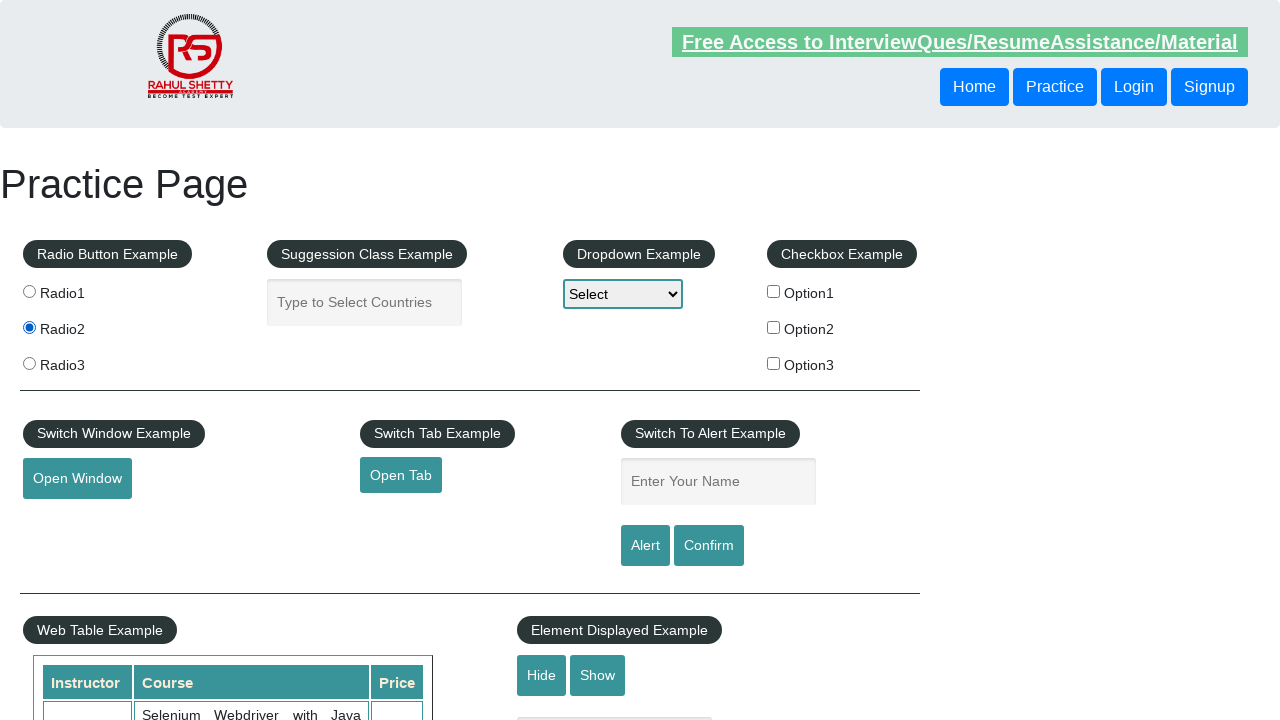

Clicked the second checkbox (checkBoxOption2) at (774, 327) on xpath=//input[@id='checkBoxOption2']
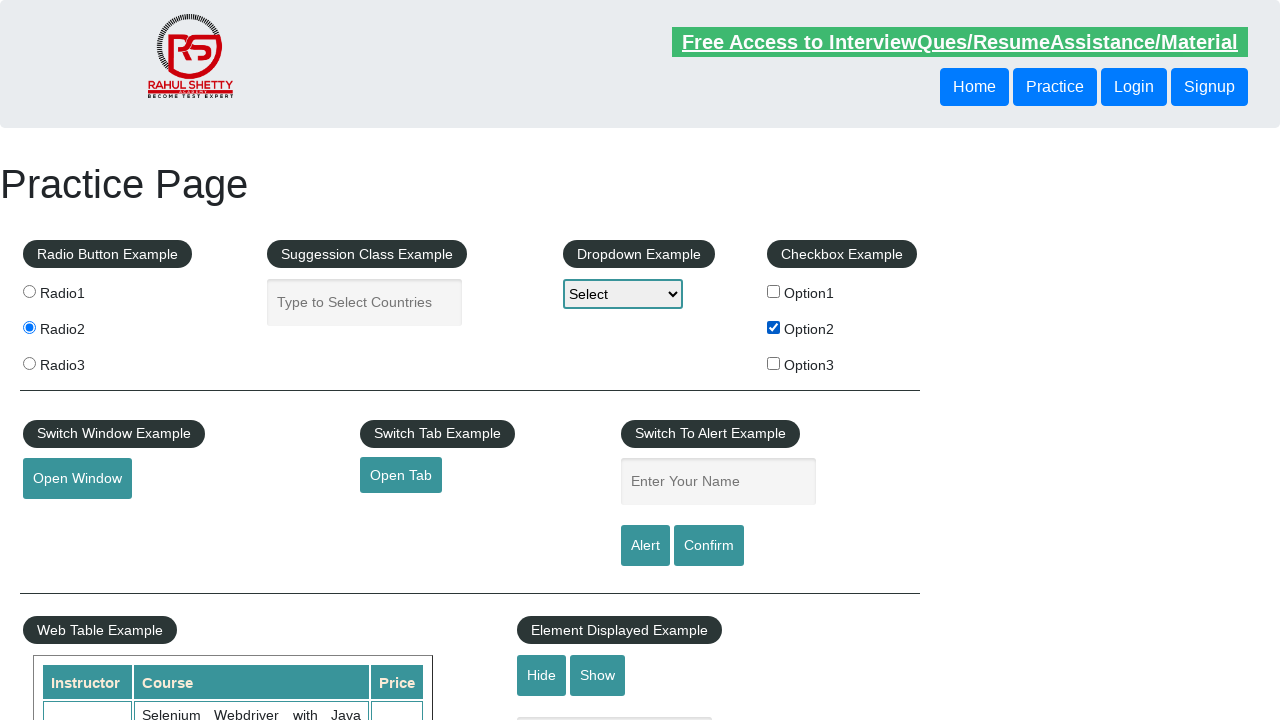

Located dropdown element
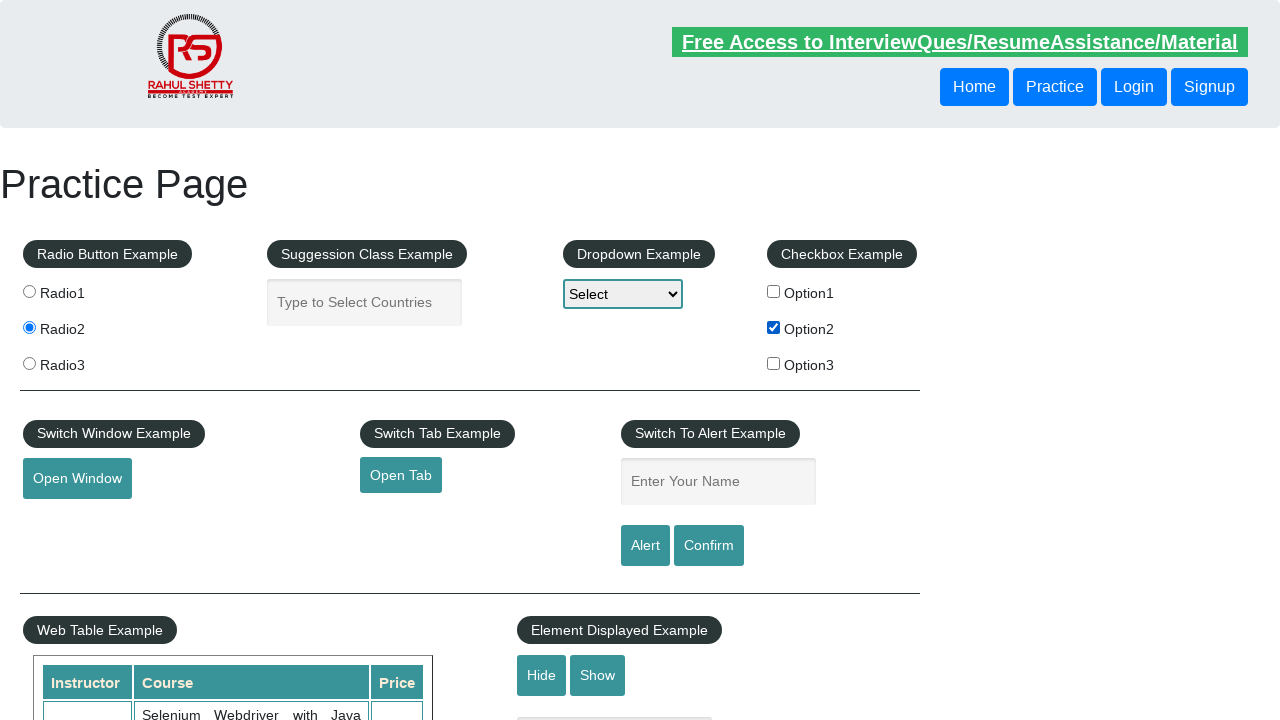

Located second row from the product table
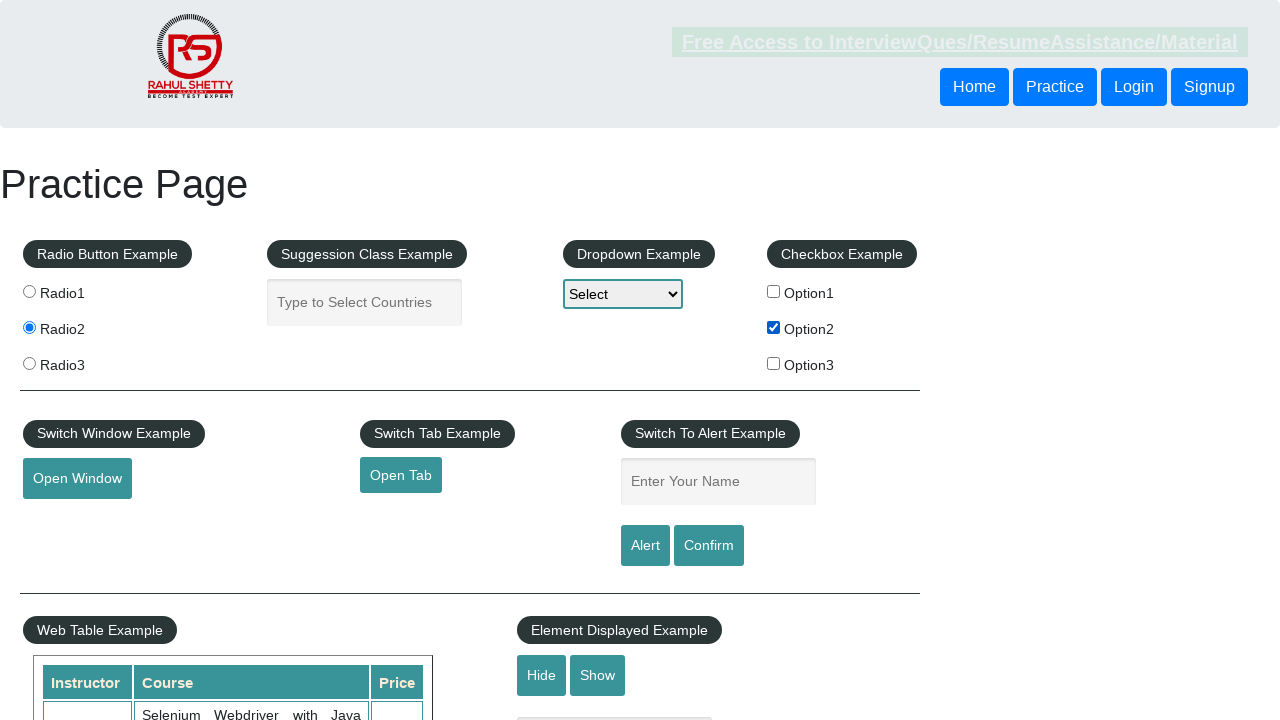

Retrieved all position values (second column) from product table
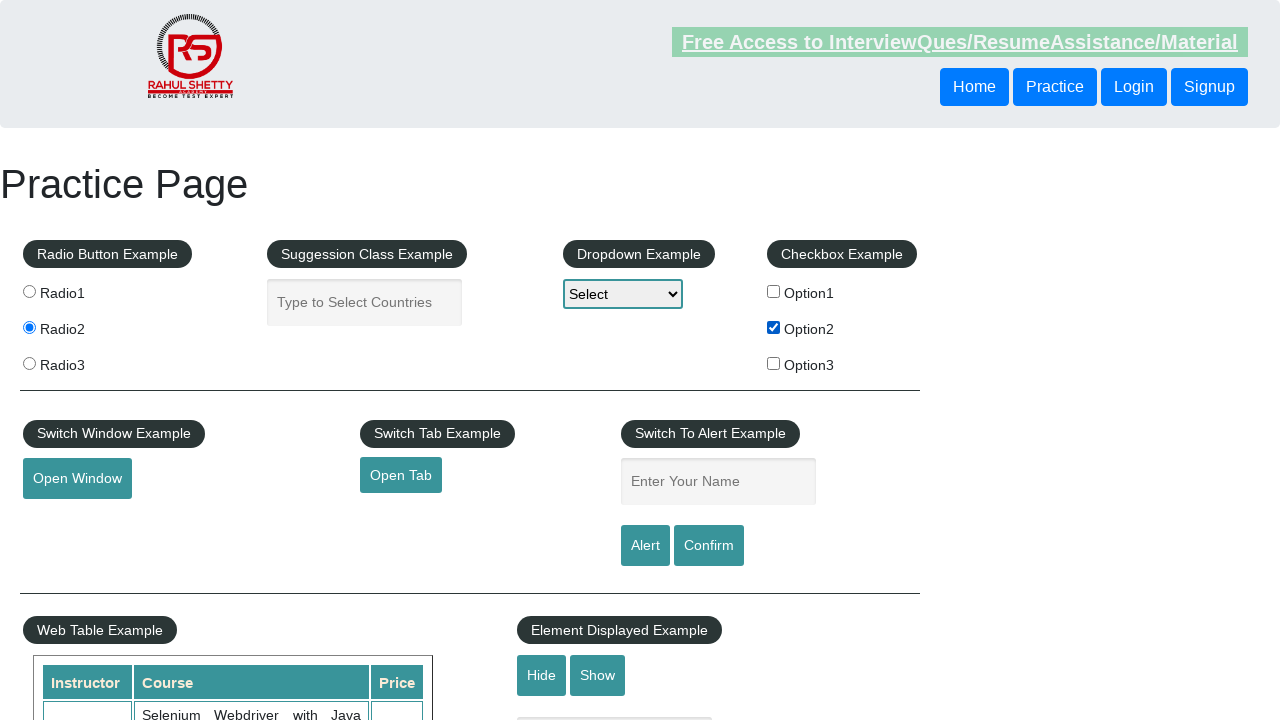

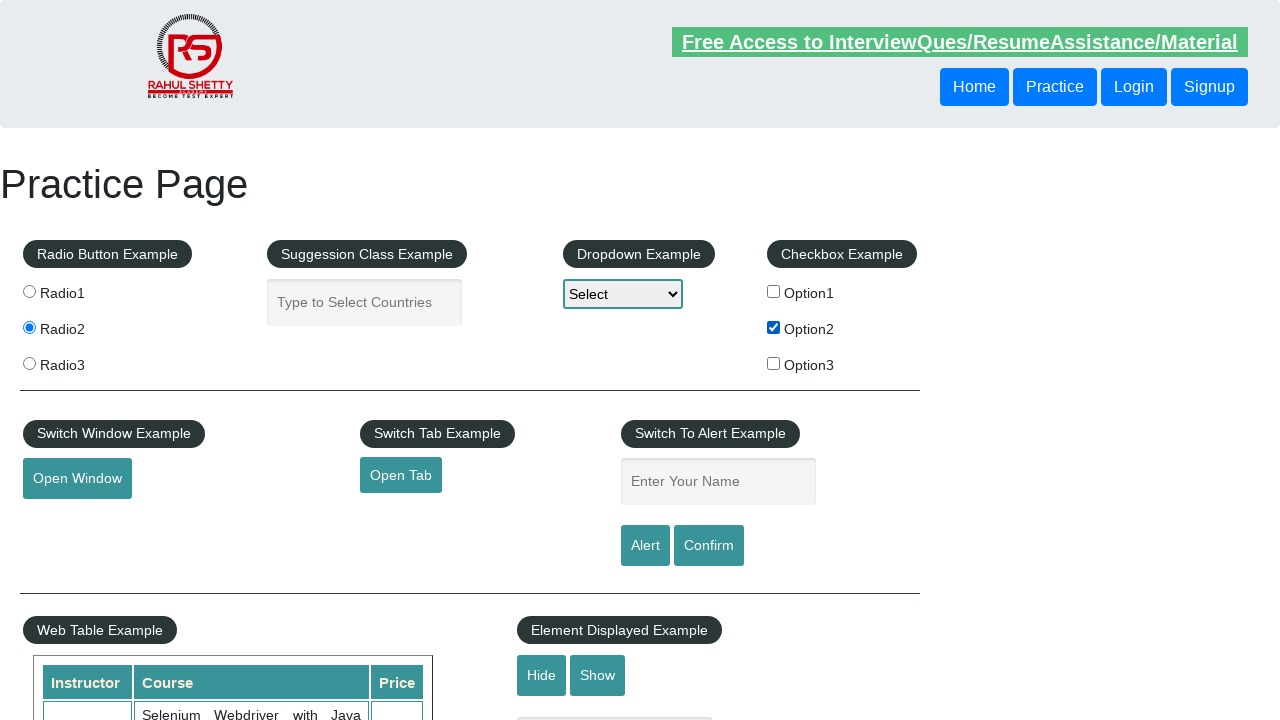